Tests dynamic content loading by clicking the Start button and waiting for "Hello World!" text to appear

Starting URL: https://the-internet.herokuapp.com/dynamic_loading/1

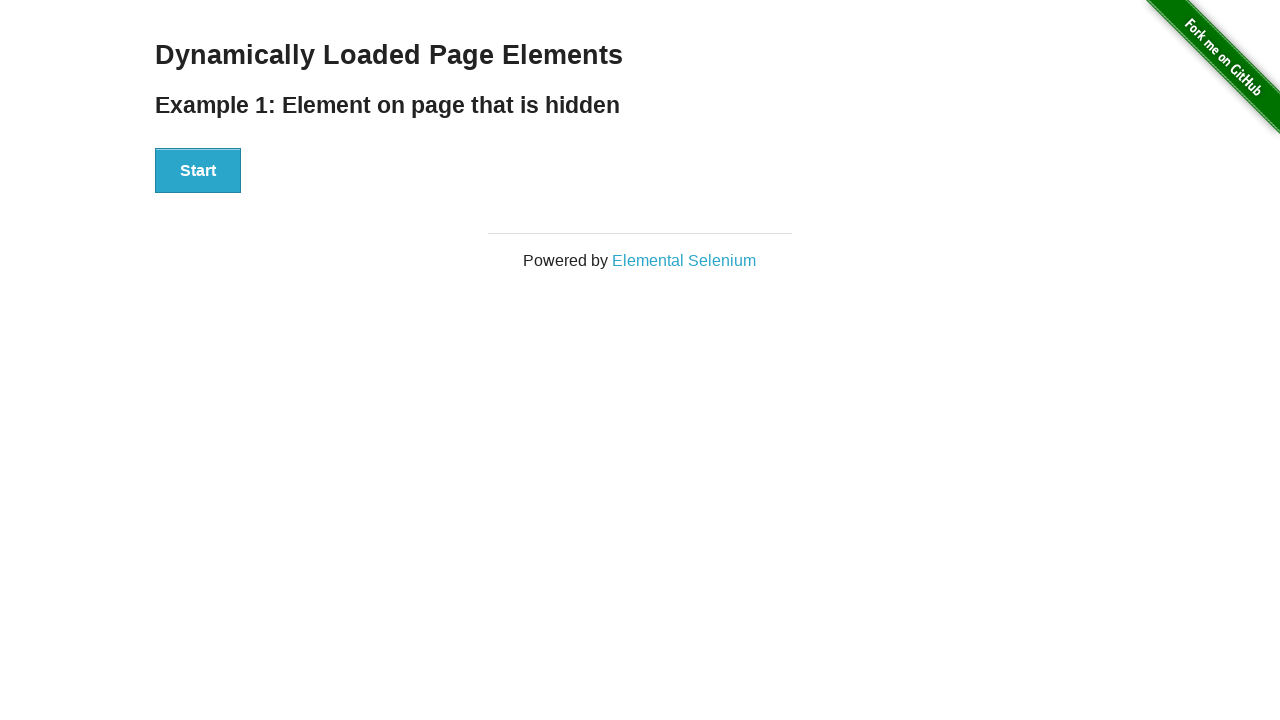

Clicked the Start button to trigger dynamic content loading at (198, 171) on xpath=//div[@id='start']//button
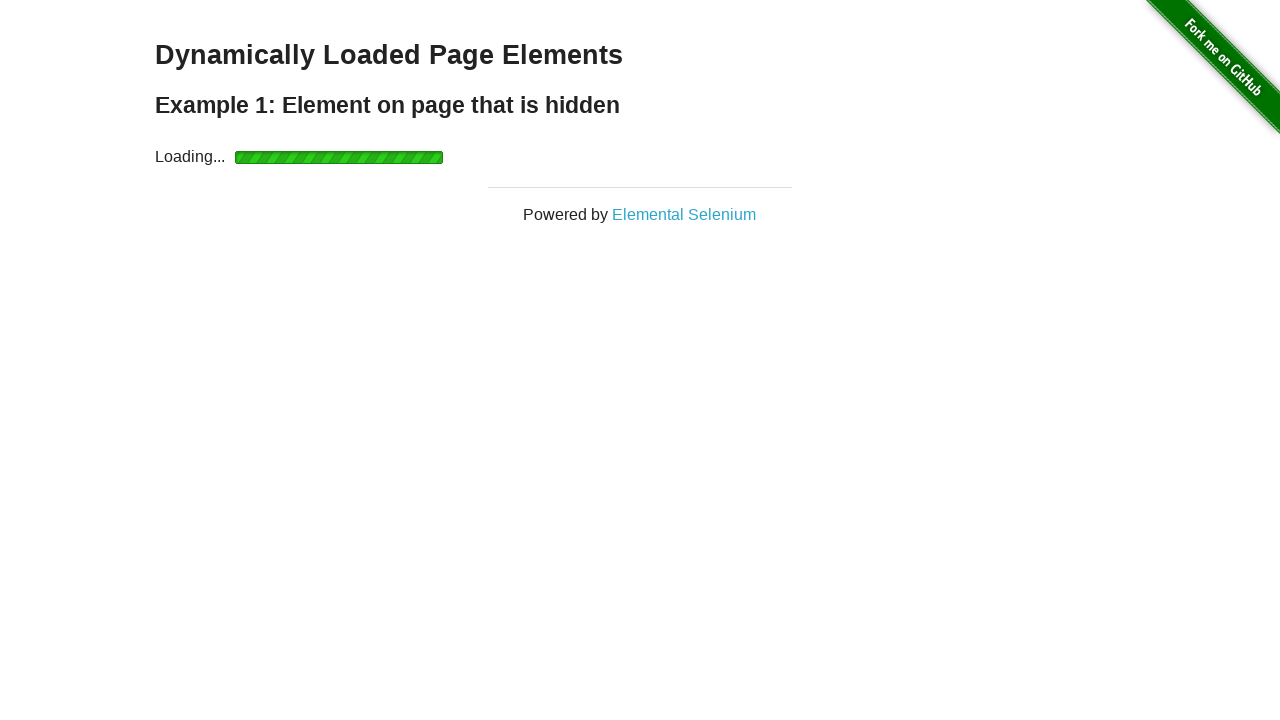

Waited for 'Hello World!' text to appear and become visible
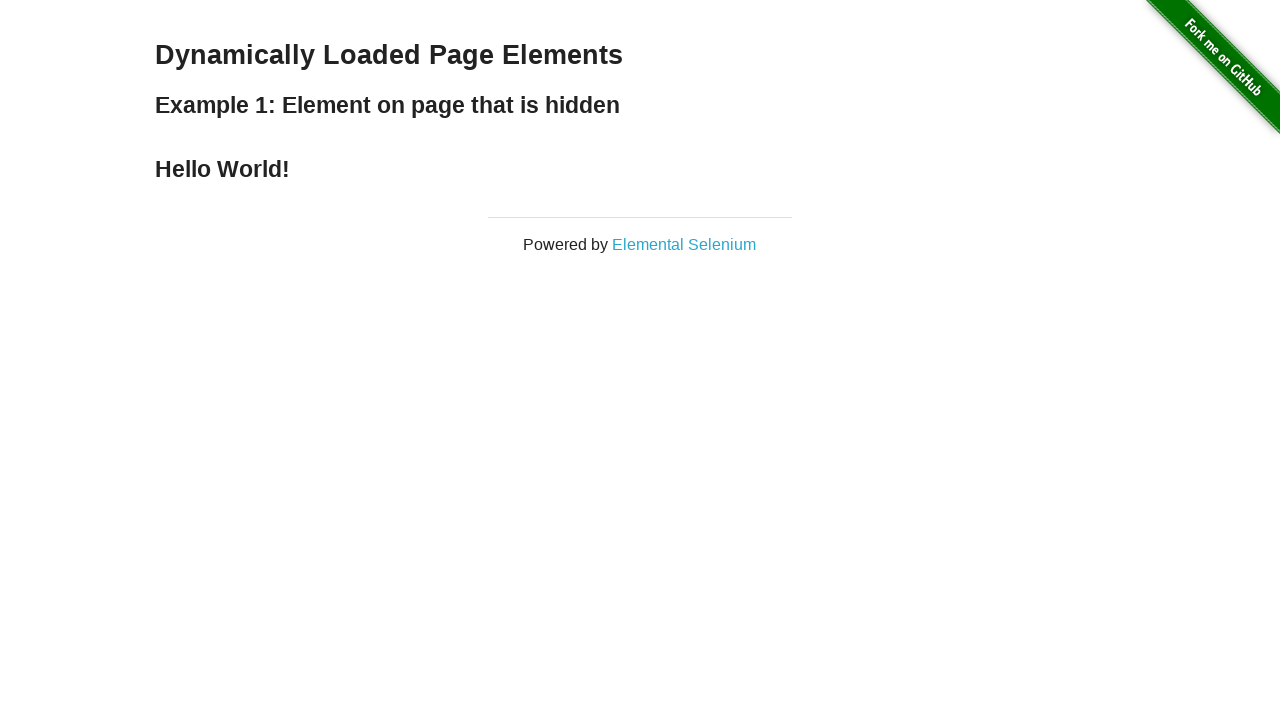

Located the Hello World element
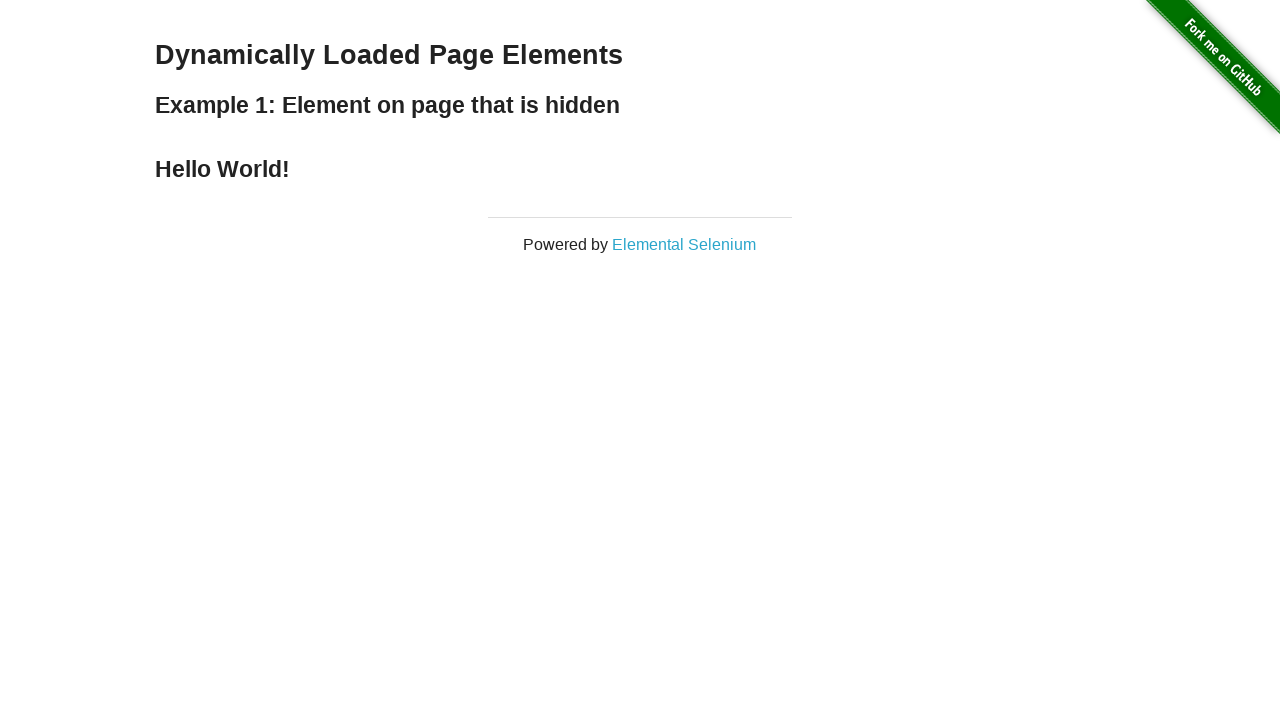

Verified that the element contains exactly 'Hello World!' text
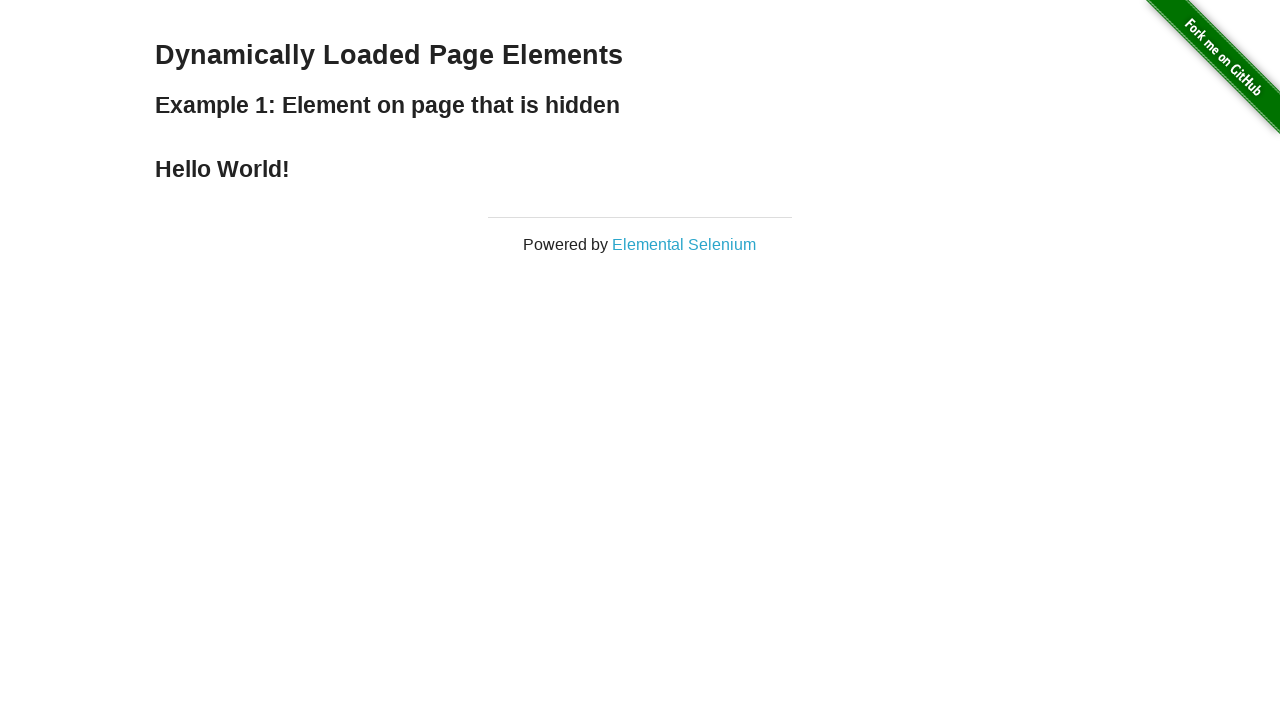

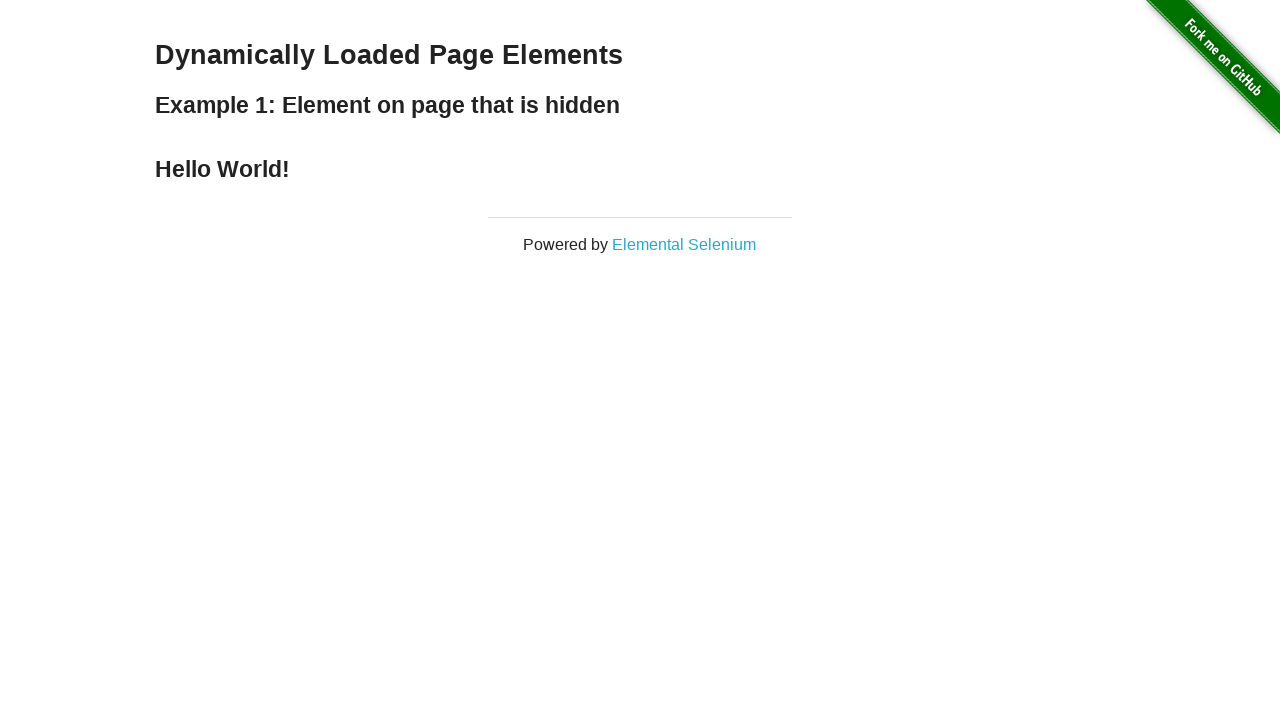